Tests that new todo items are appended to the bottom of the list by creating 3 items

Starting URL: https://demo.playwright.dev/todomvc

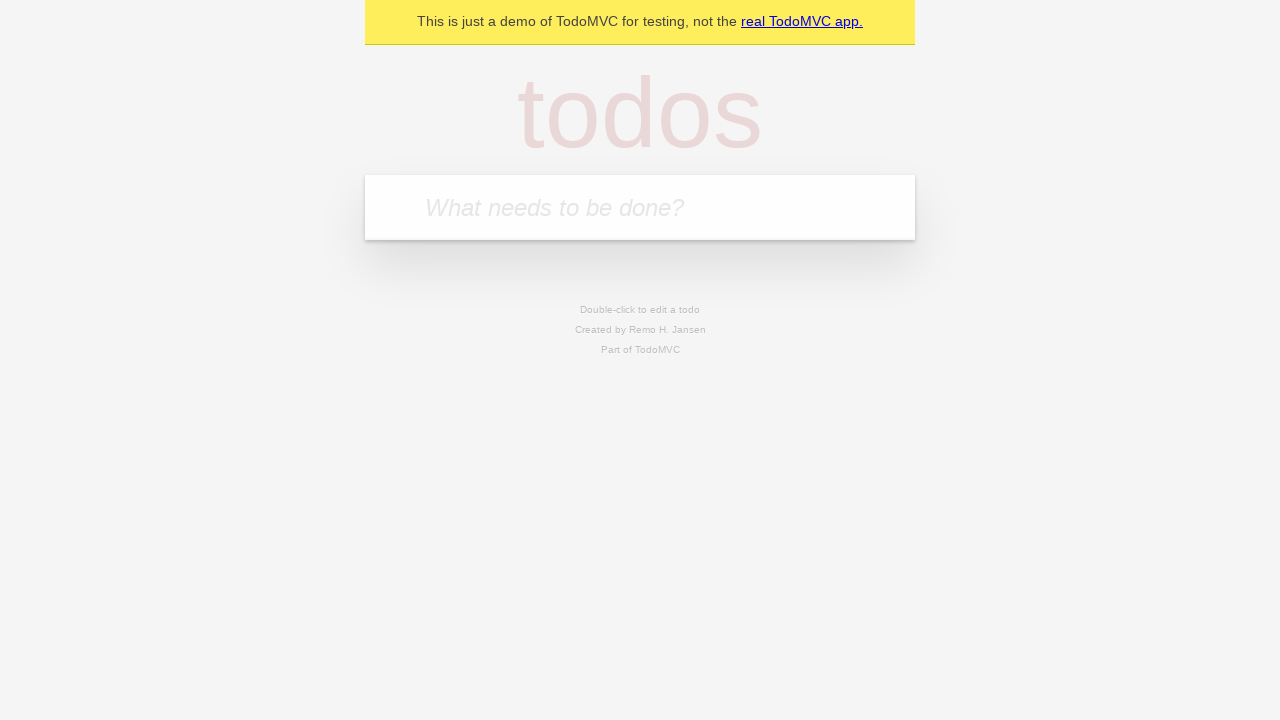

Filled todo input with 'buy some cheese' on internal:attr=[placeholder="What needs to be done?"i]
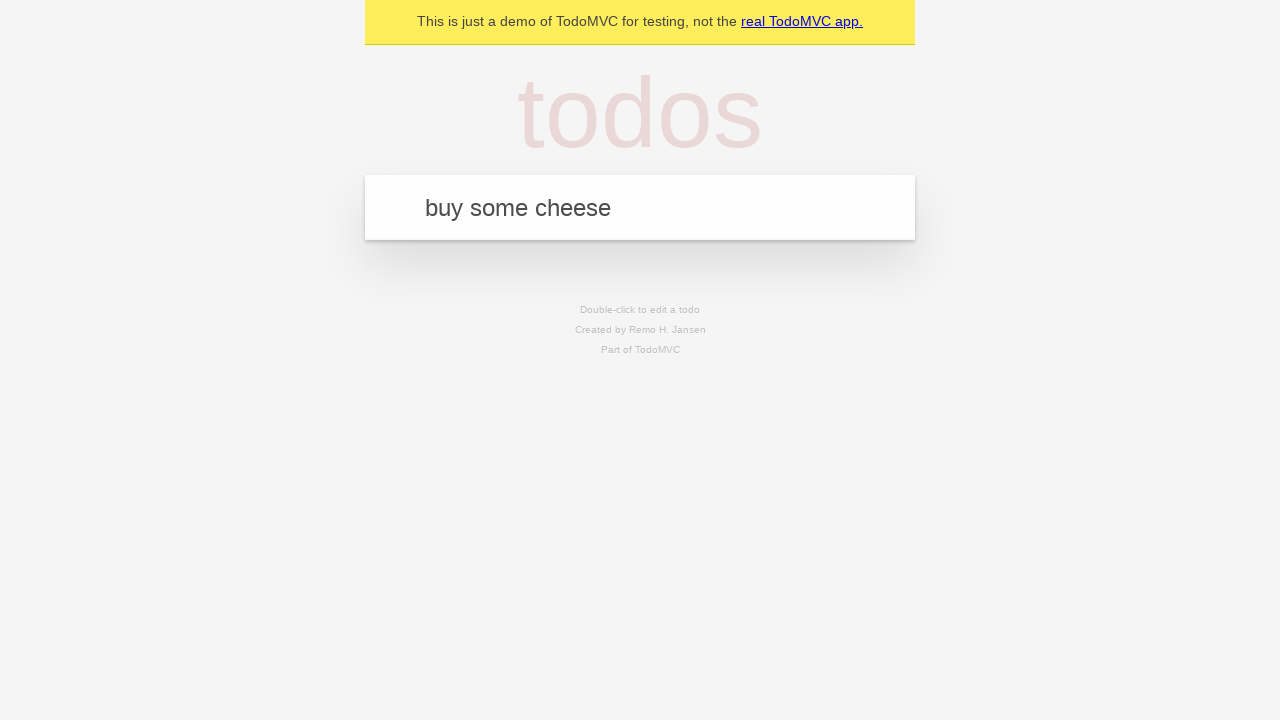

Pressed Enter to add first todo item on internal:attr=[placeholder="What needs to be done?"i]
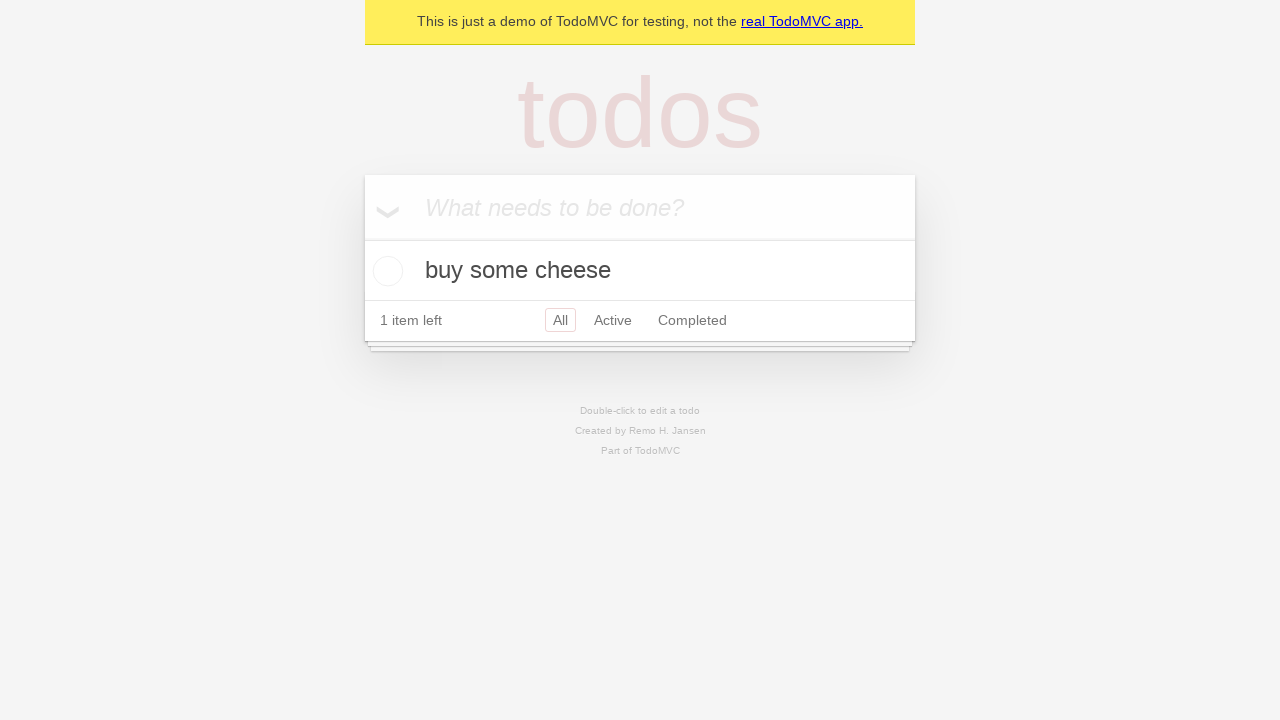

Filled todo input with 'feed the cat' on internal:attr=[placeholder="What needs to be done?"i]
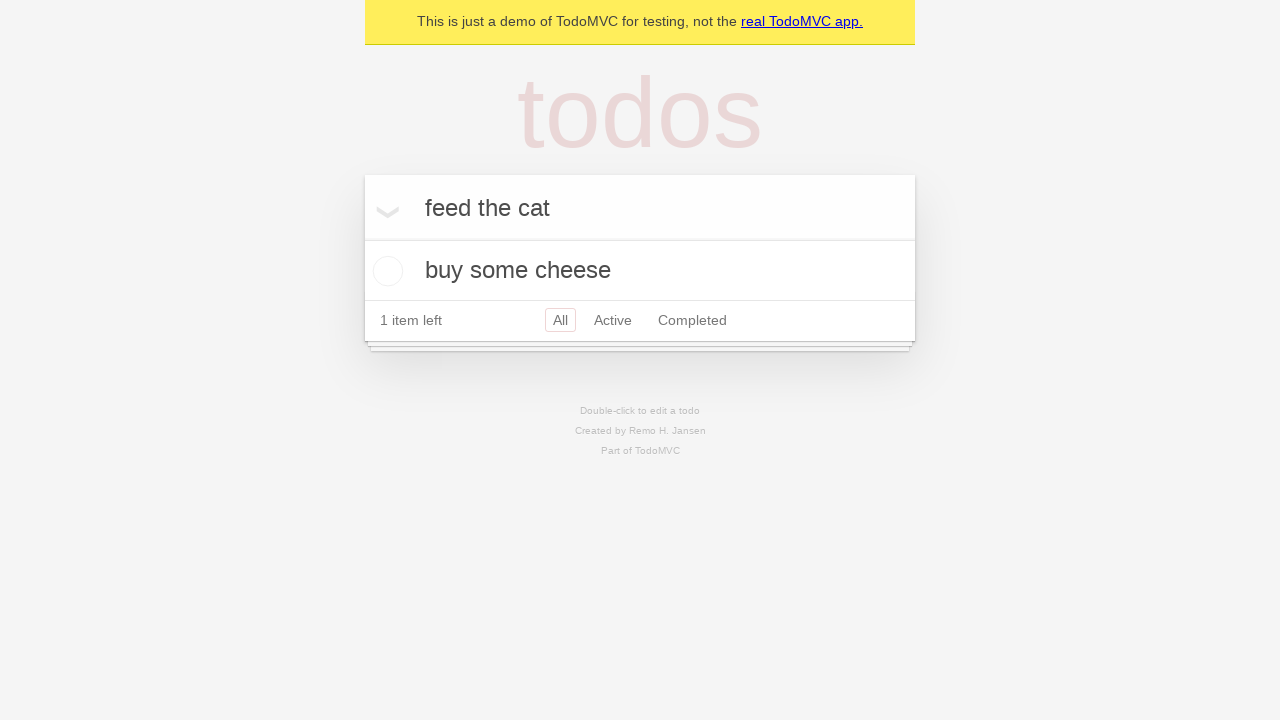

Pressed Enter to add second todo item on internal:attr=[placeholder="What needs to be done?"i]
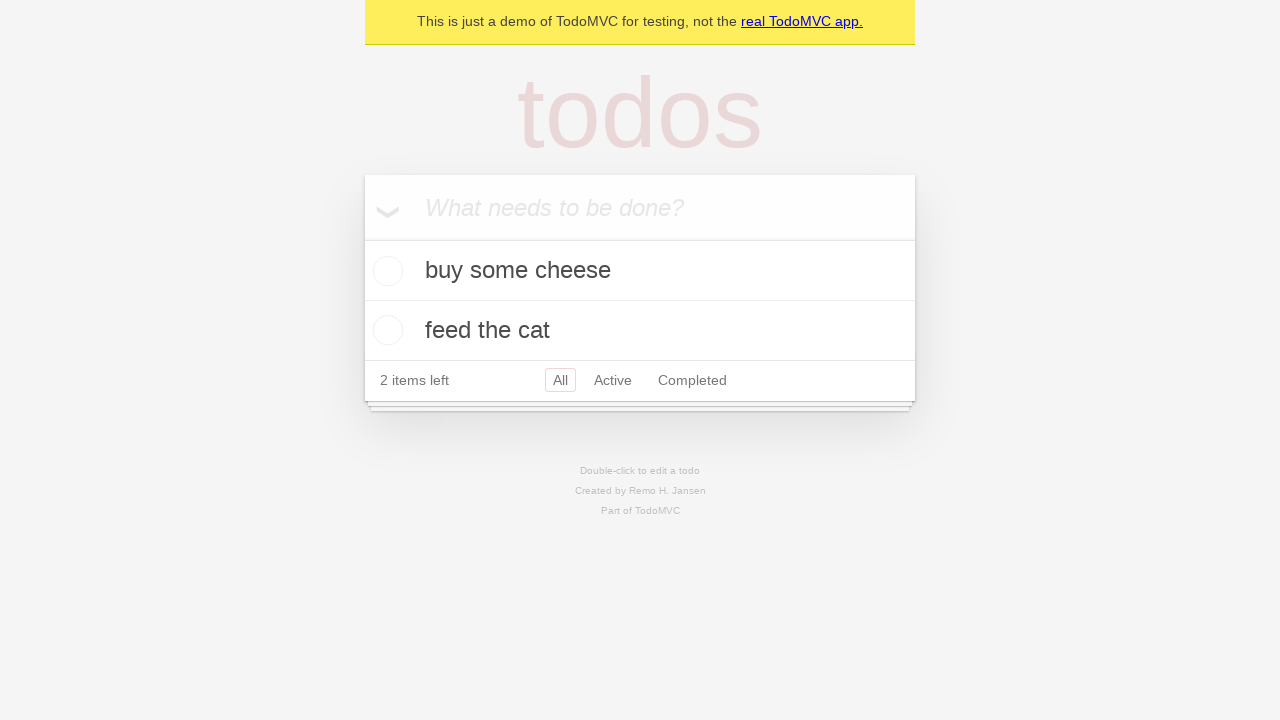

Filled todo input with 'book a doctors appointment' on internal:attr=[placeholder="What needs to be done?"i]
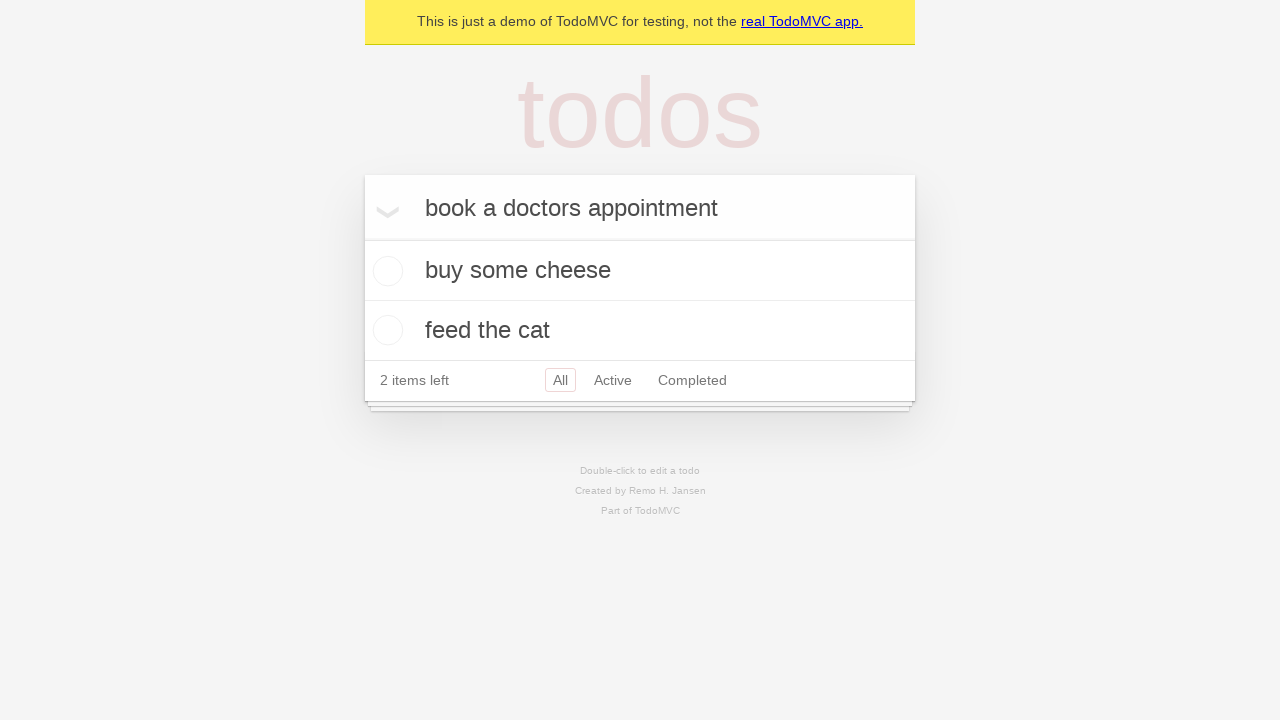

Pressed Enter to add third todo item on internal:attr=[placeholder="What needs to be done?"i]
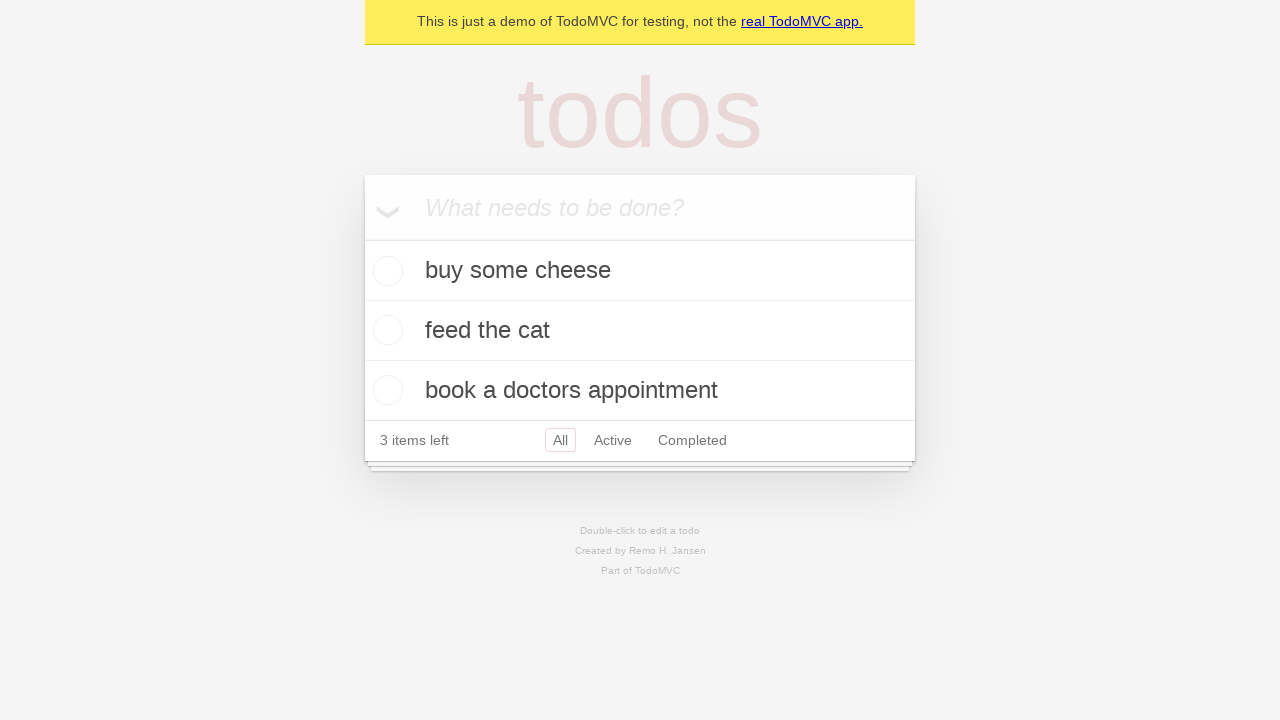

Verified all todo items are displayed and todo count element is present
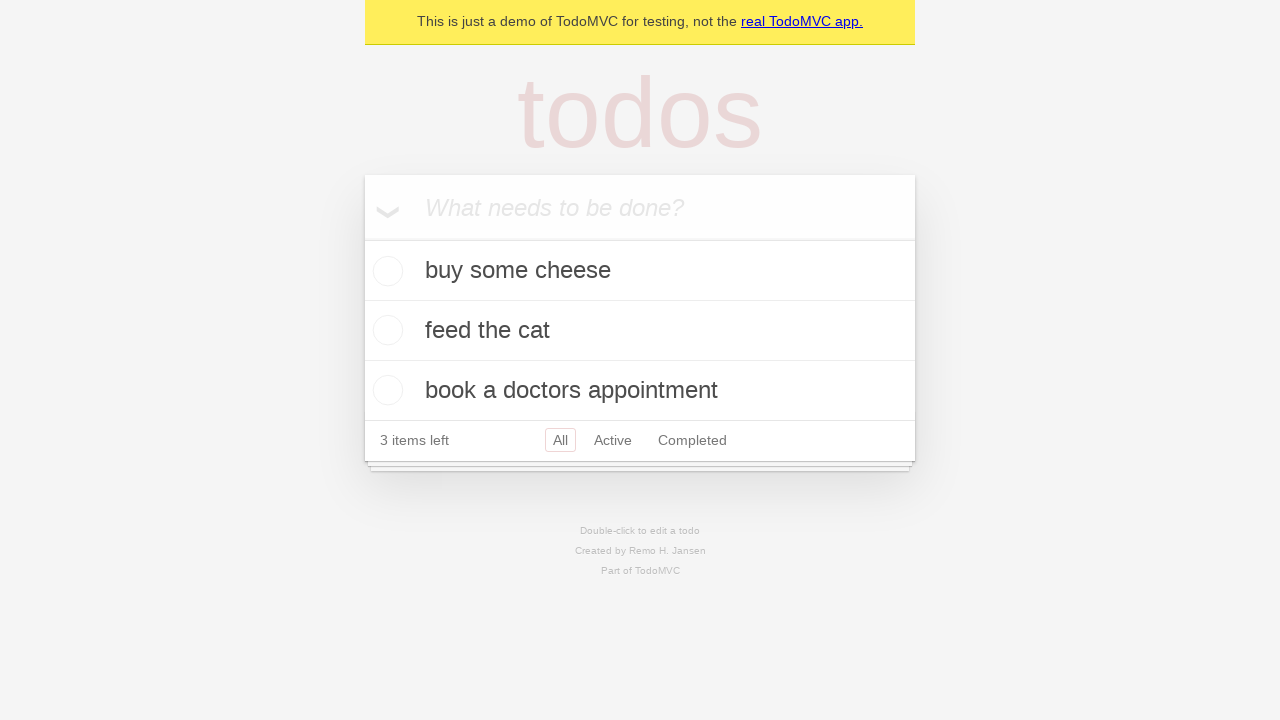

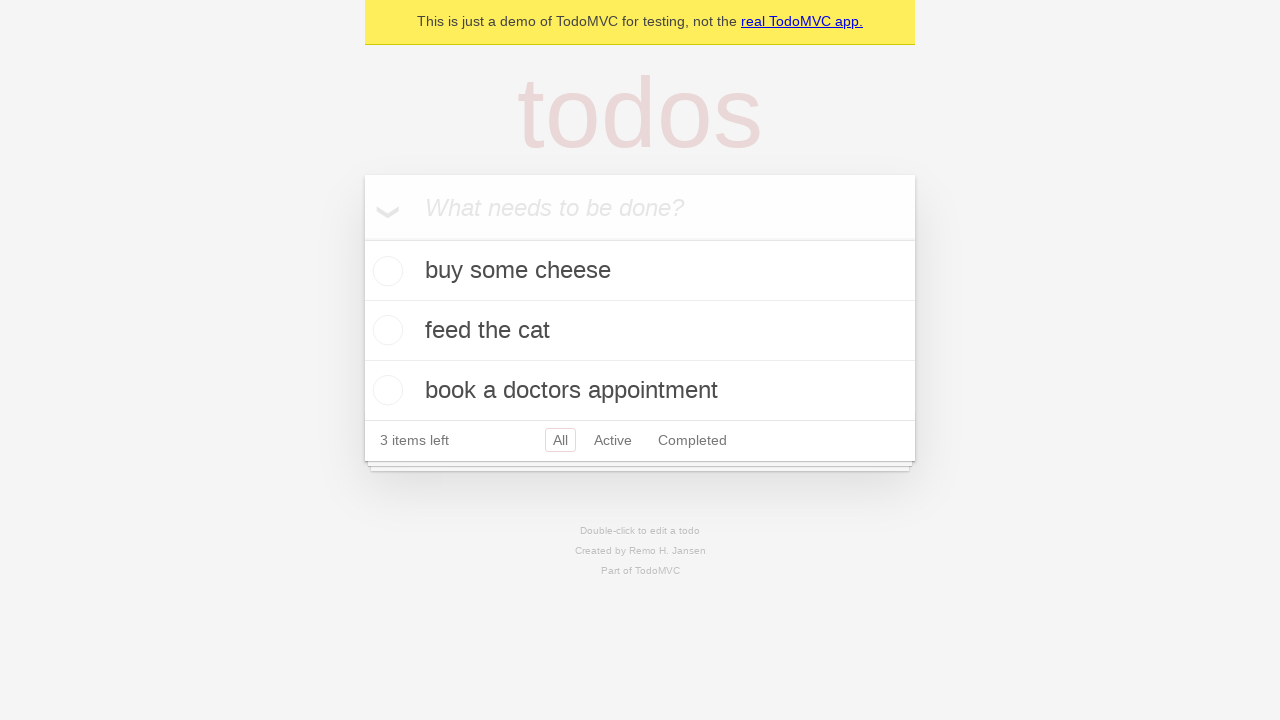